Tests handling of a prompt alert popup by clicking the prompt button, entering text, and accepting the alert

Starting URL: https://demoqa.com/alerts

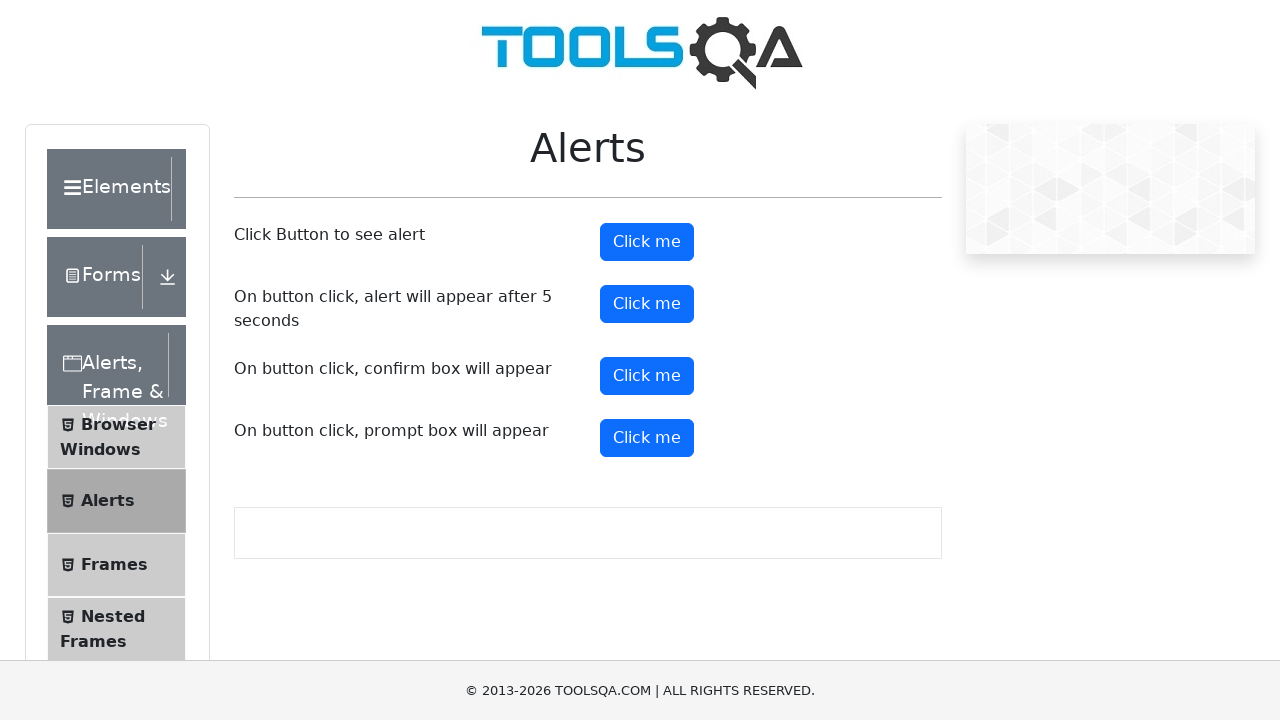

Set up dialog handler to accept prompt with text 'Subodh'
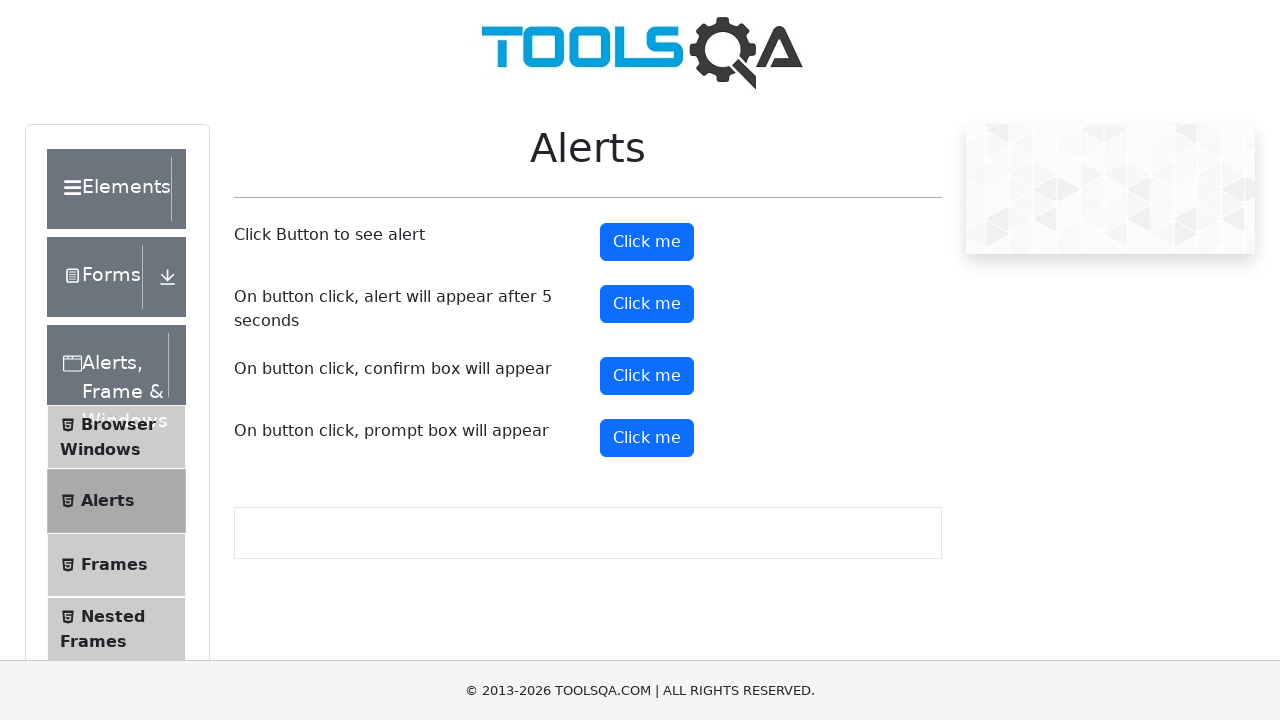

Clicked prompt button to trigger prompt alert popup at (647, 438) on #promtButton
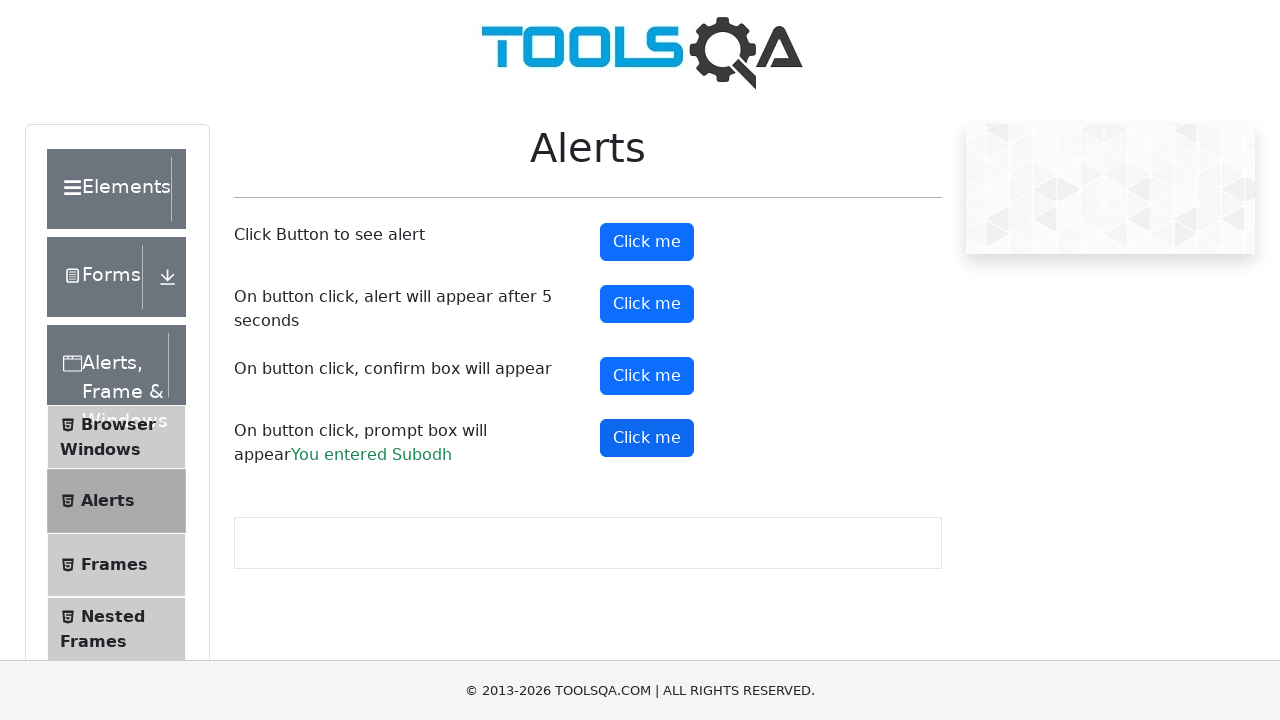

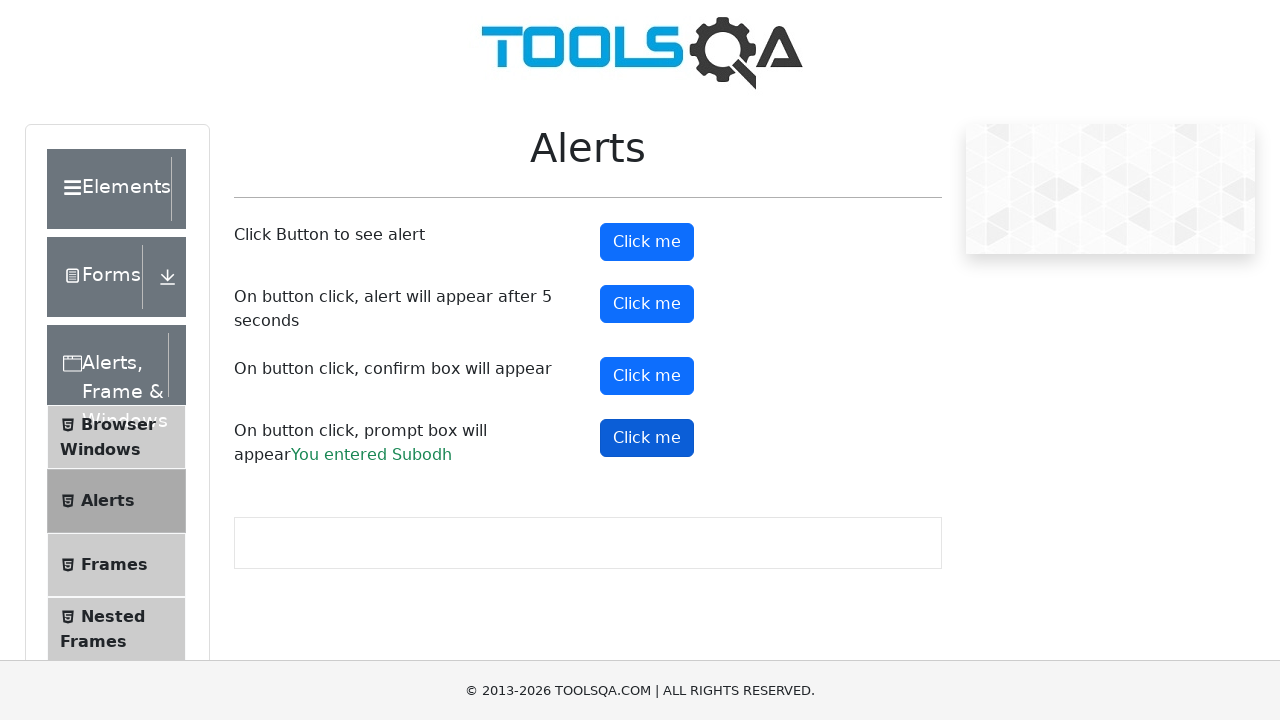